Verifies that the login page displays the correct heading text

Starting URL: https://the-internet.herokuapp.com/

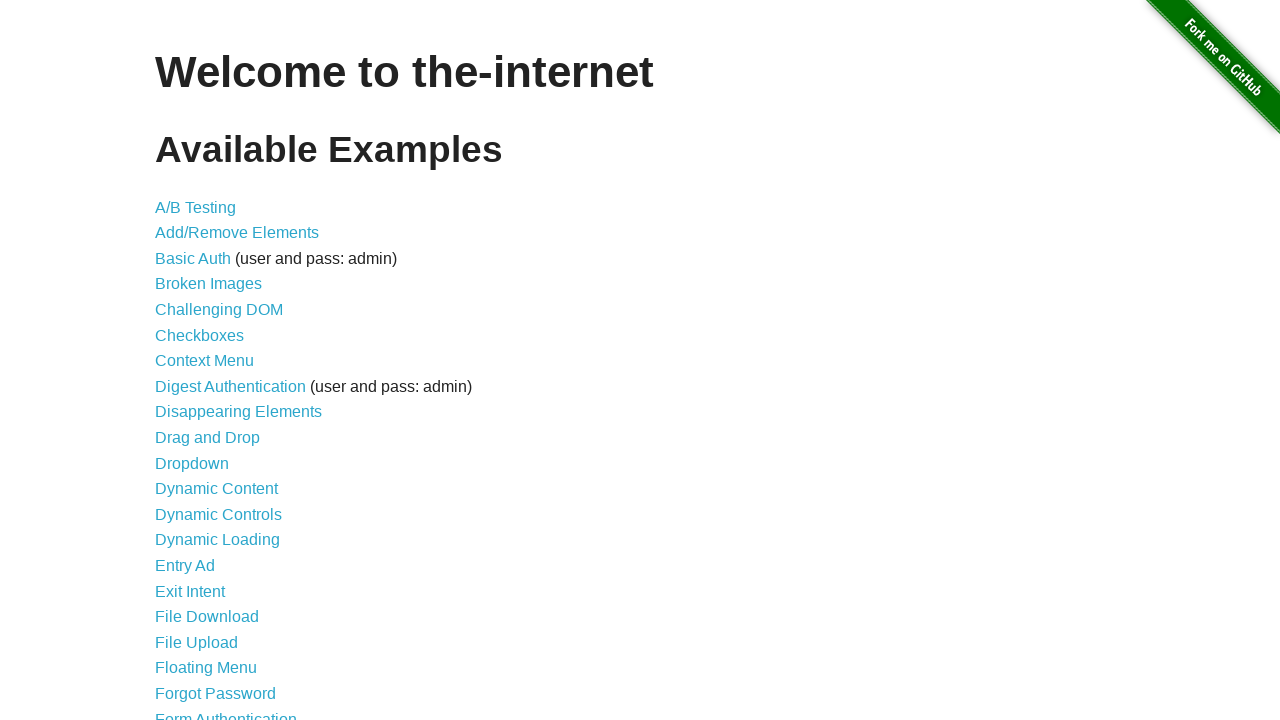

Clicked on Form Authentication link at (226, 712) on a:has-text('Form Authentication')
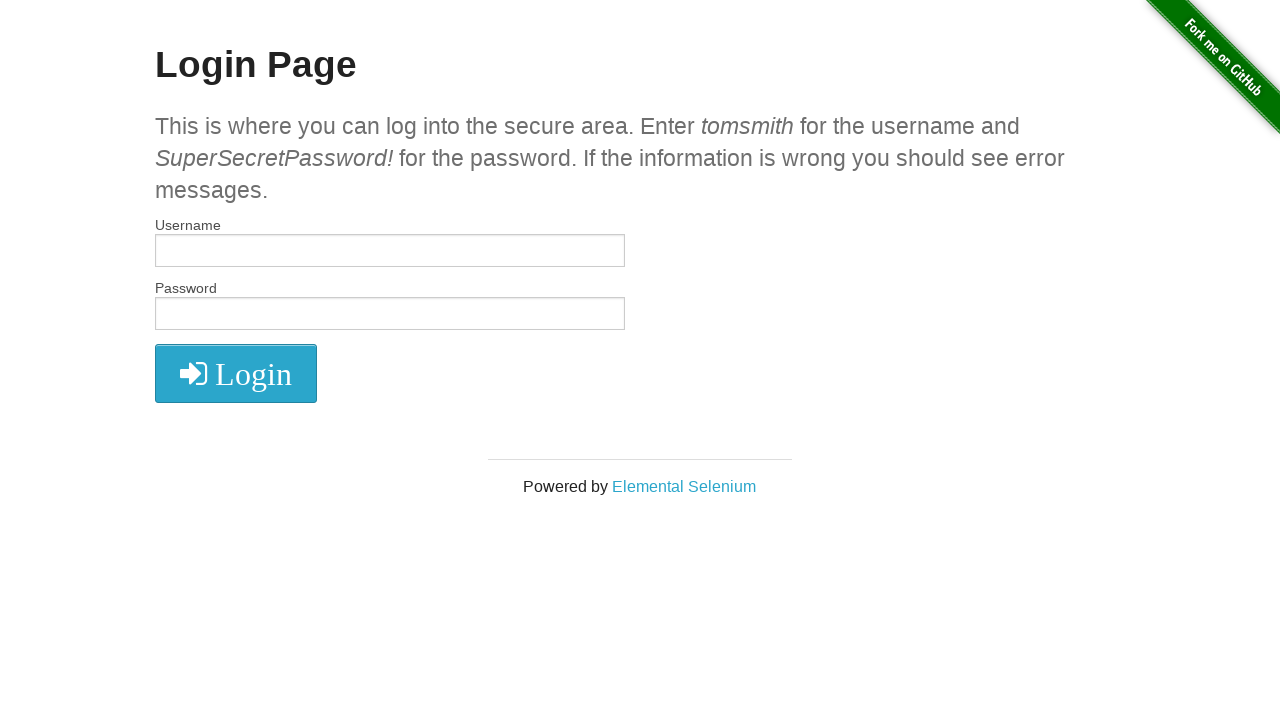

Retrieved h2 heading text content
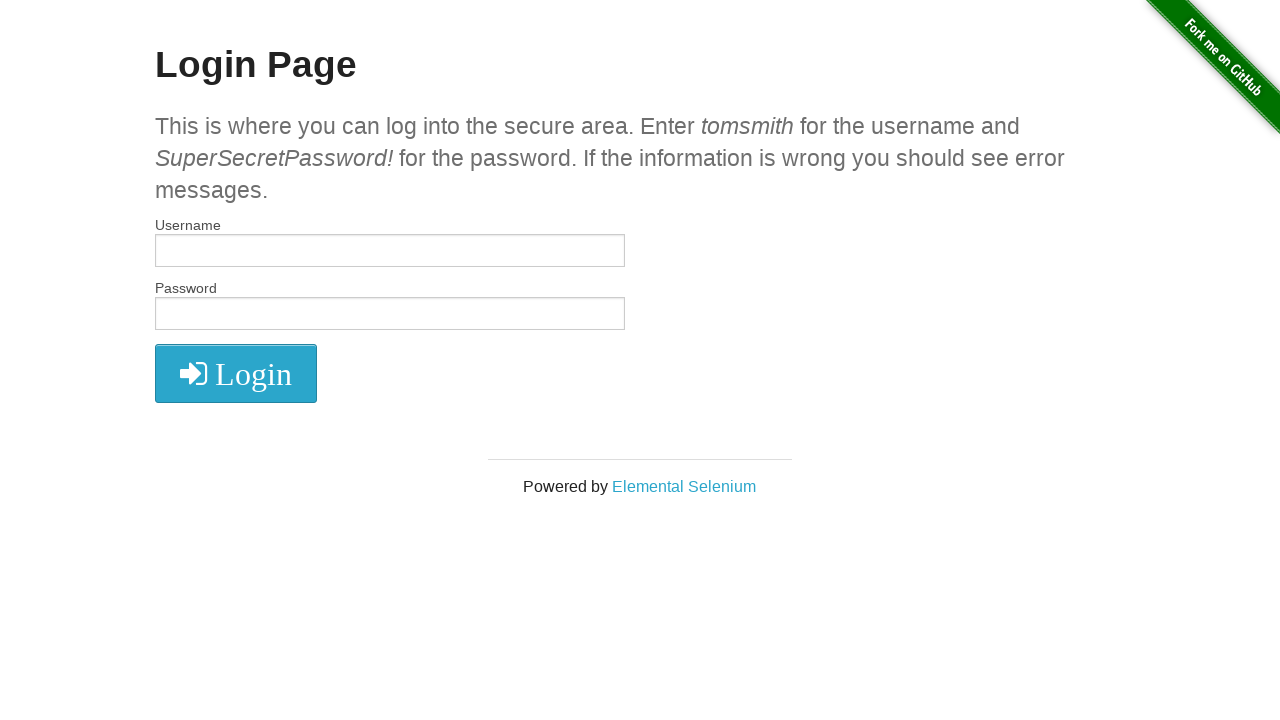

Verified login page heading displays 'Login Page'
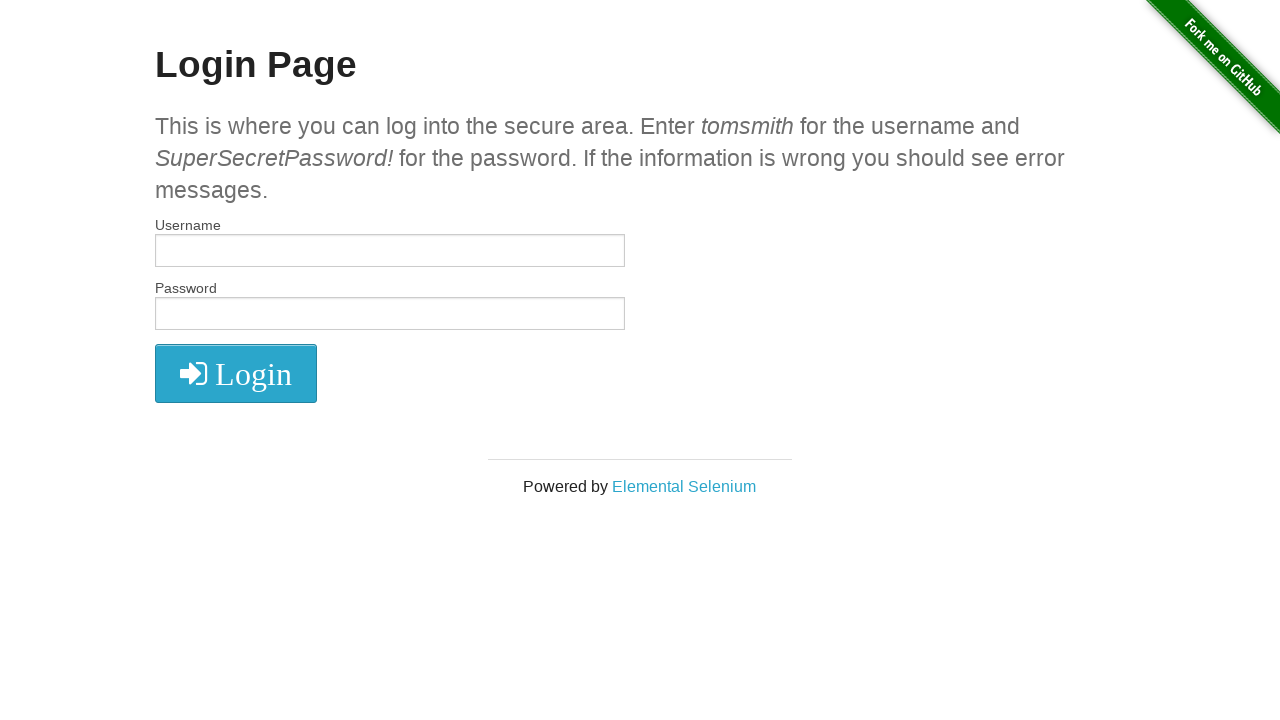

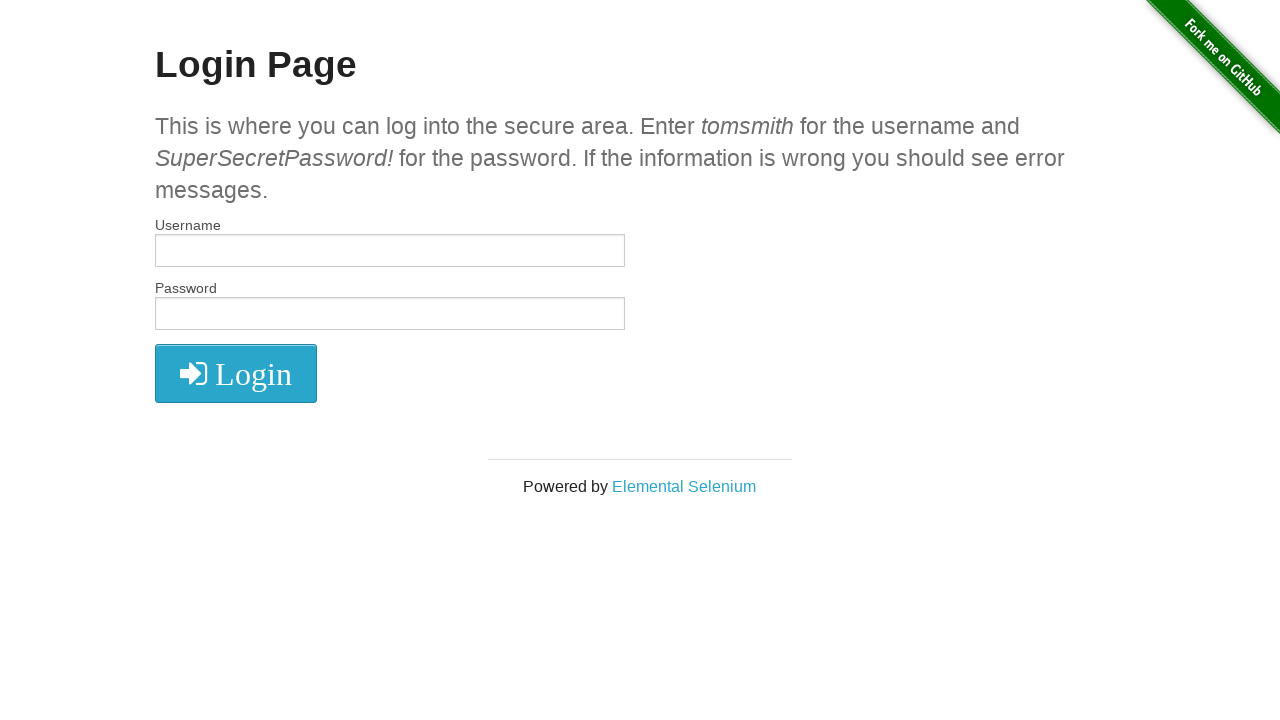